Navigates to the BITM (Bangladesh Institute of Technology Management) website

Starting URL: http://www.bitm.org.bd/

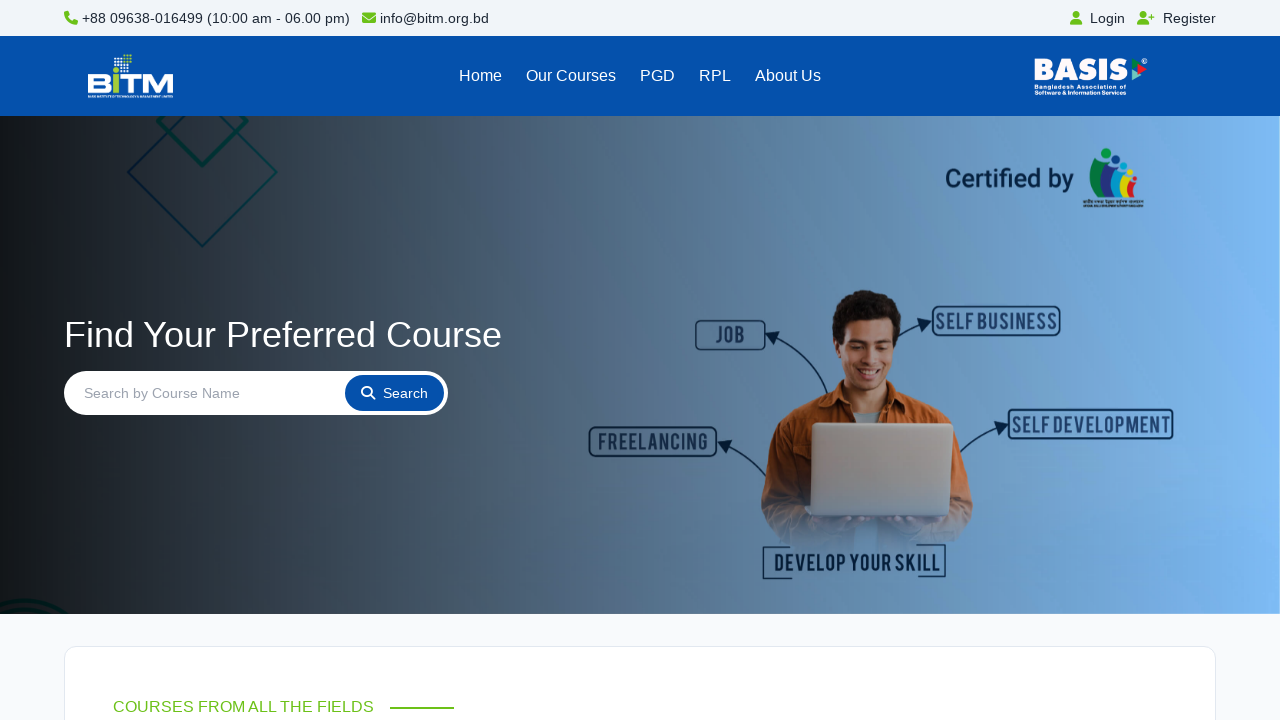

Navigated to BITM website at http://www.bitm.org.bd/
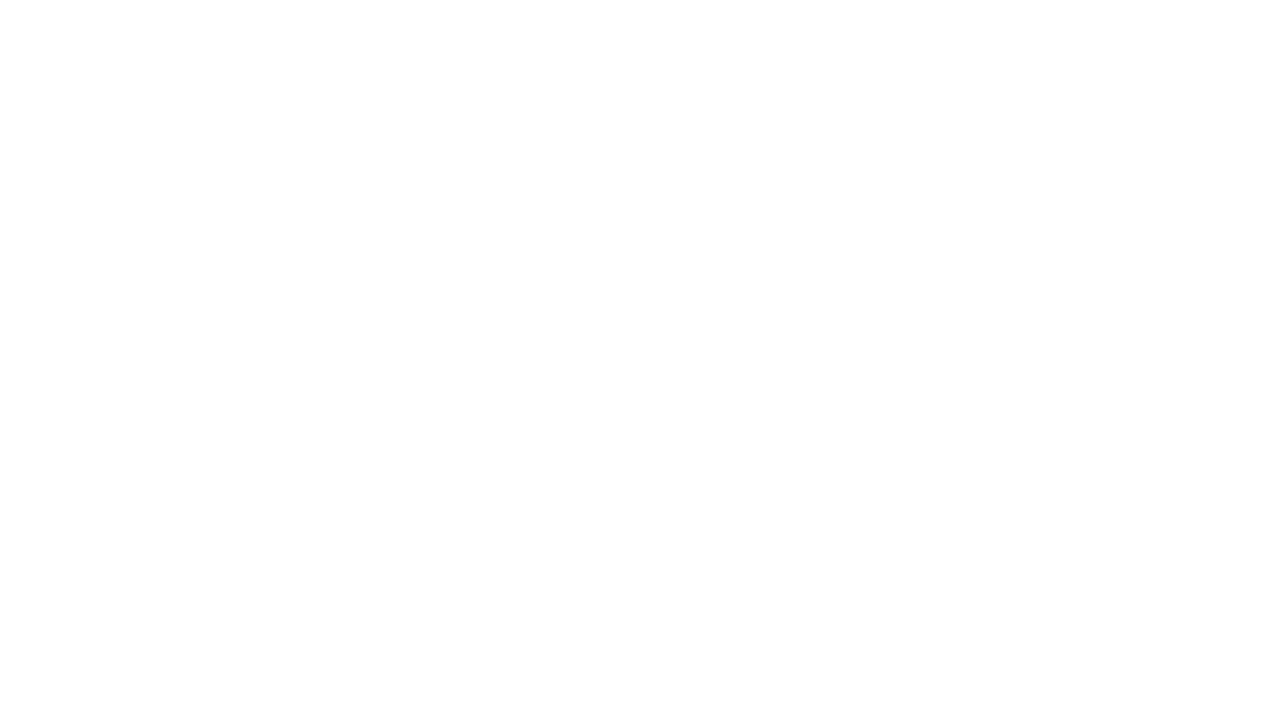

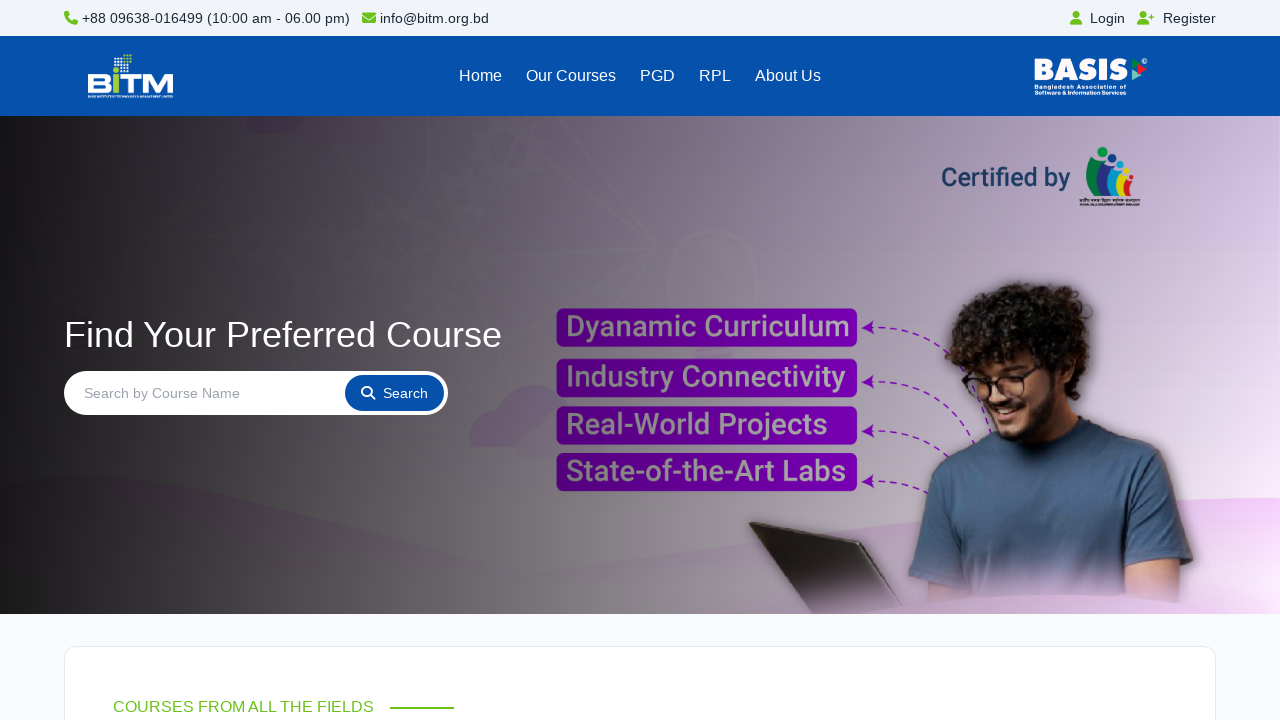